Navigates to the NYSE IPO Center page and waits for the recent IPO table to load

Starting URL: https://www.nyse.com/ipo-center/recent-ipo

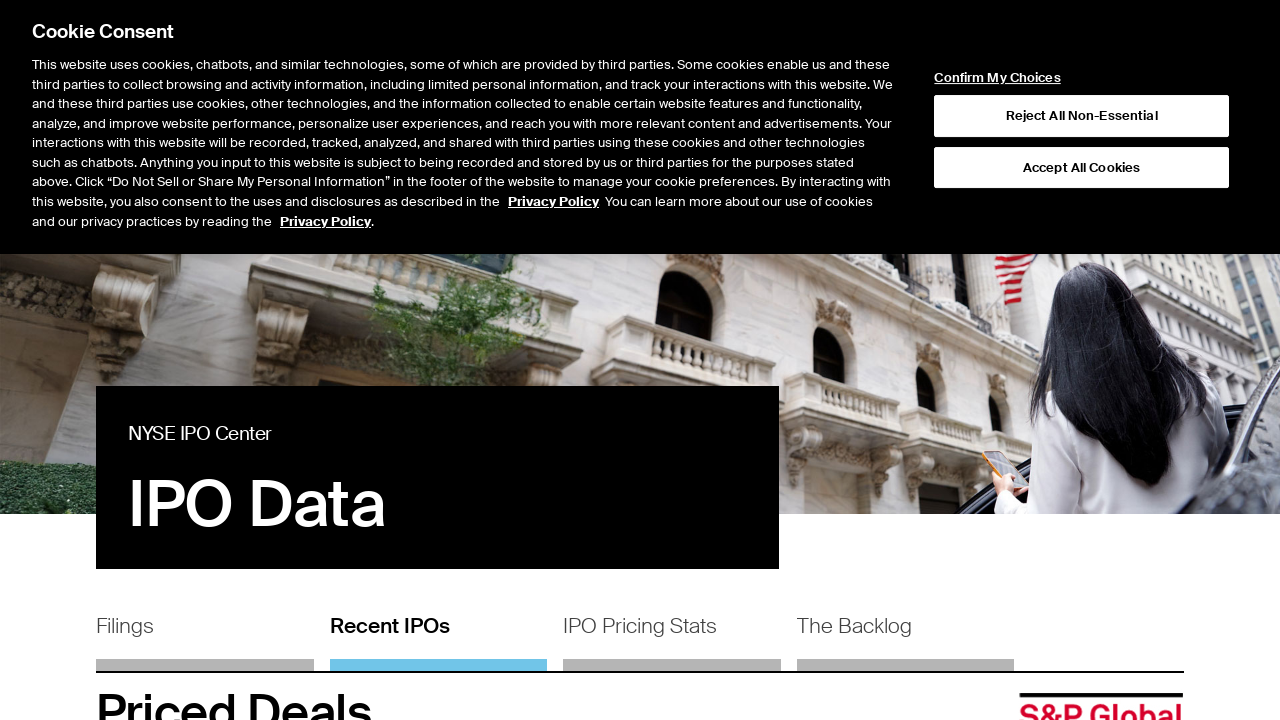

Navigated to NYSE IPO Center page
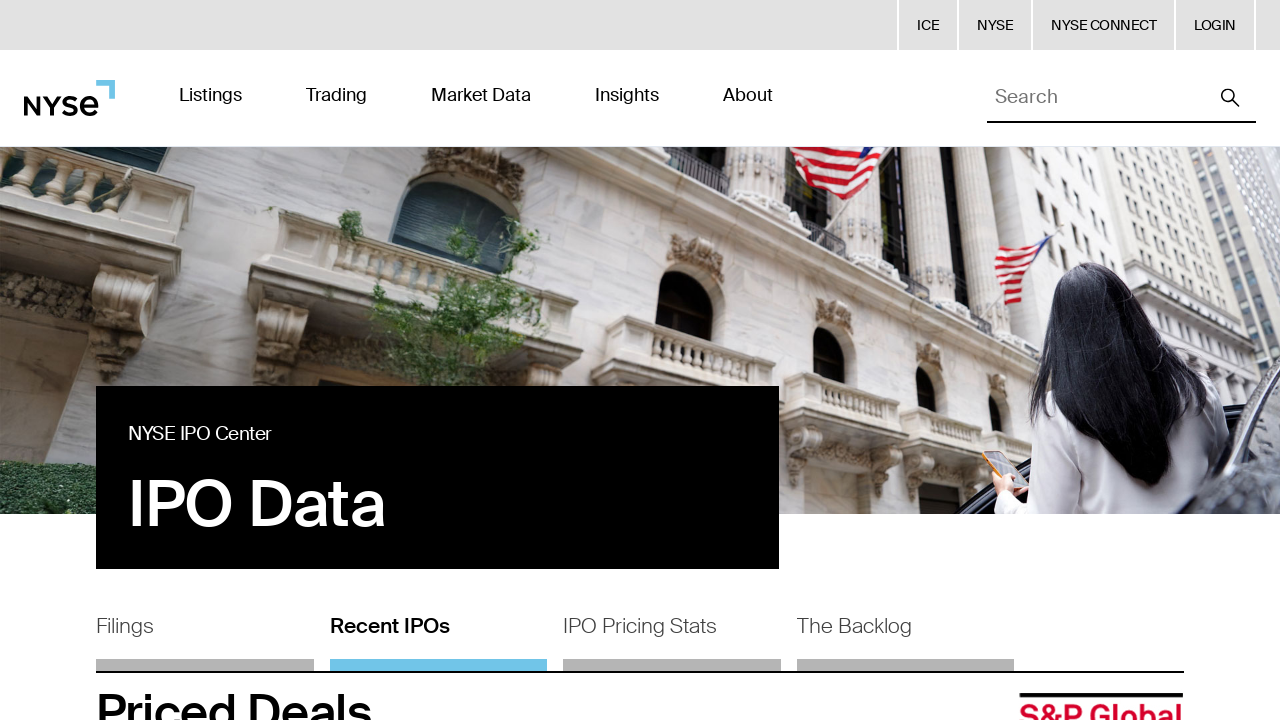

Recent IPO table loaded successfully
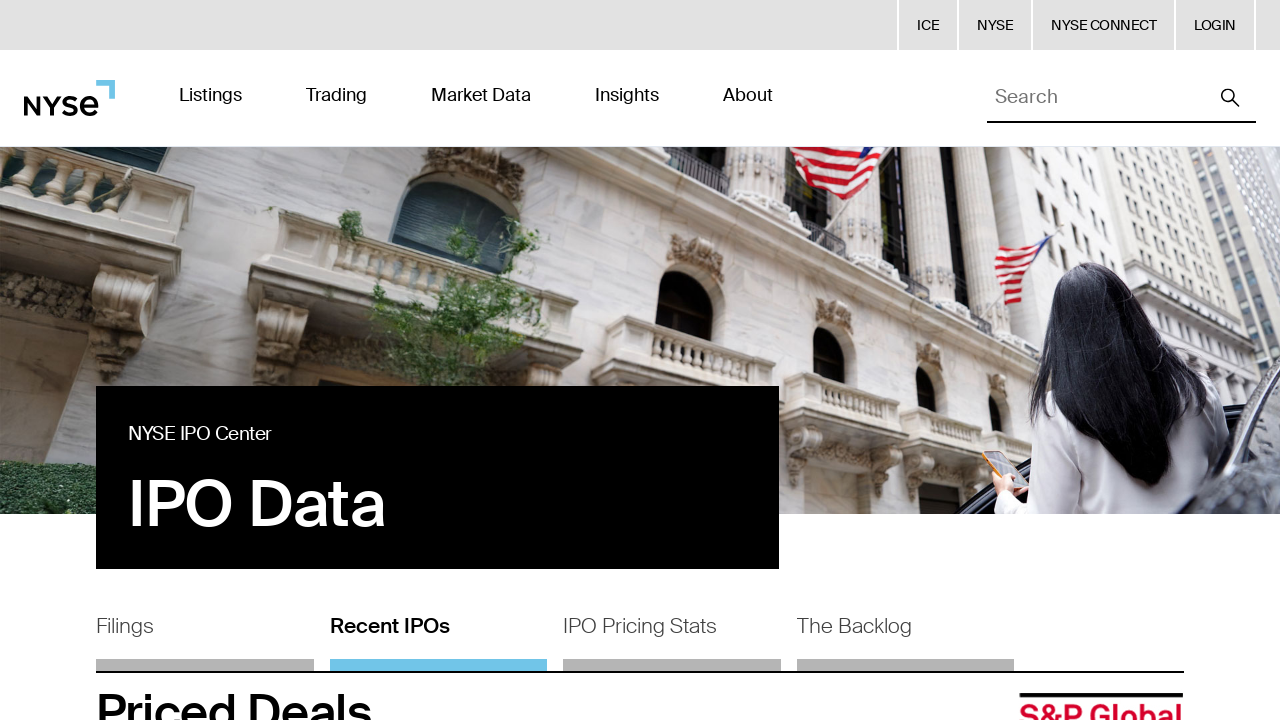

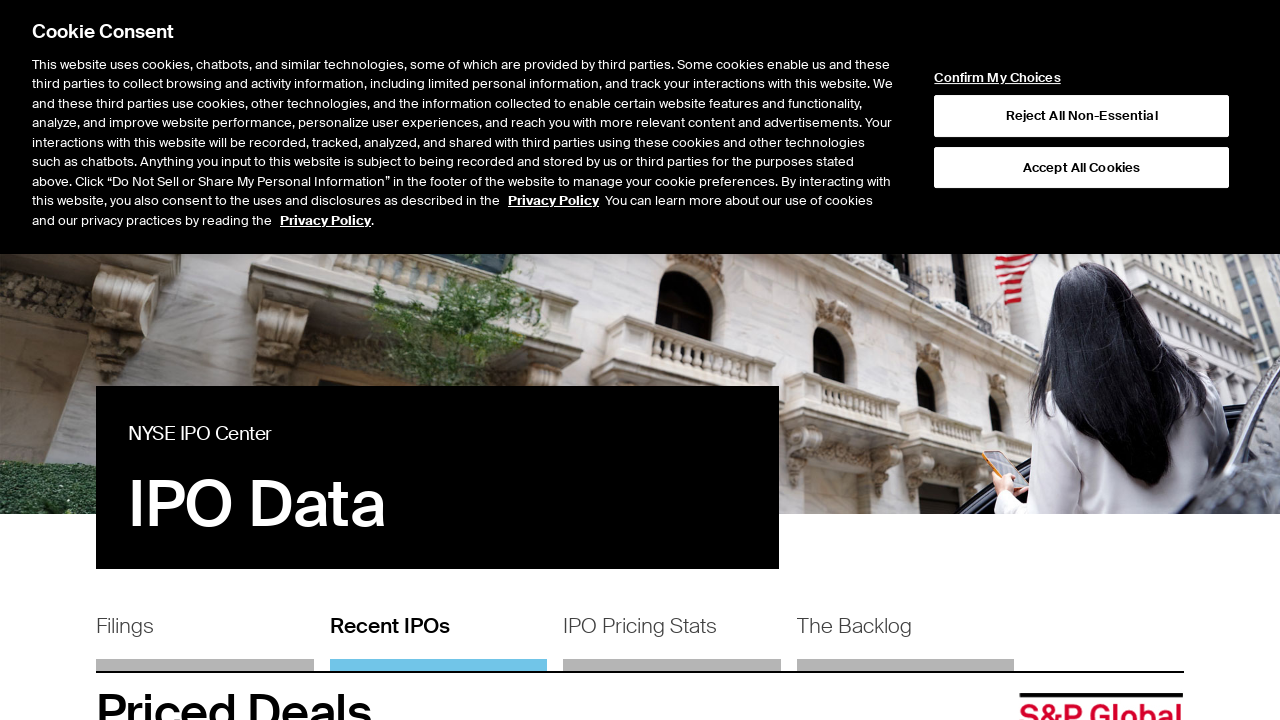